Tests handling of browser alert dialogs by setting up a dialog event handler and clicking a button that triggers an alert

Starting URL: https://www.leafground.com/alert.xhtml

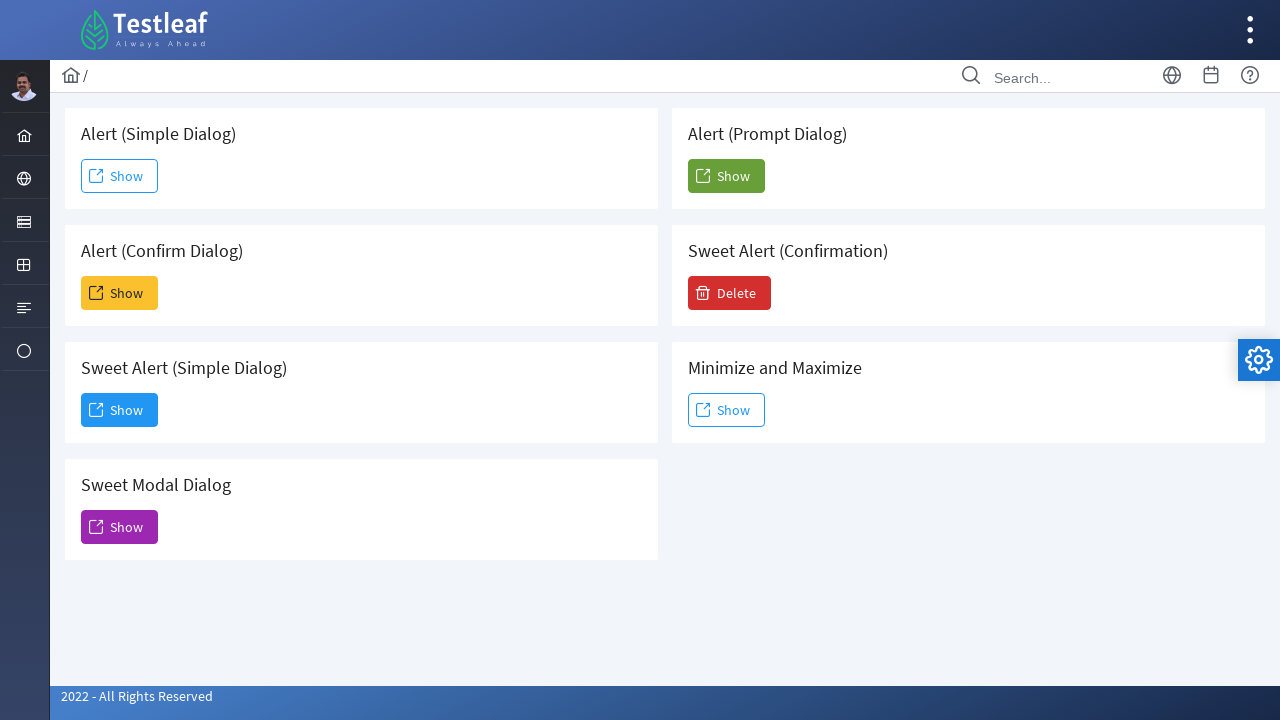

Set up dialog event handler to accept browser alerts
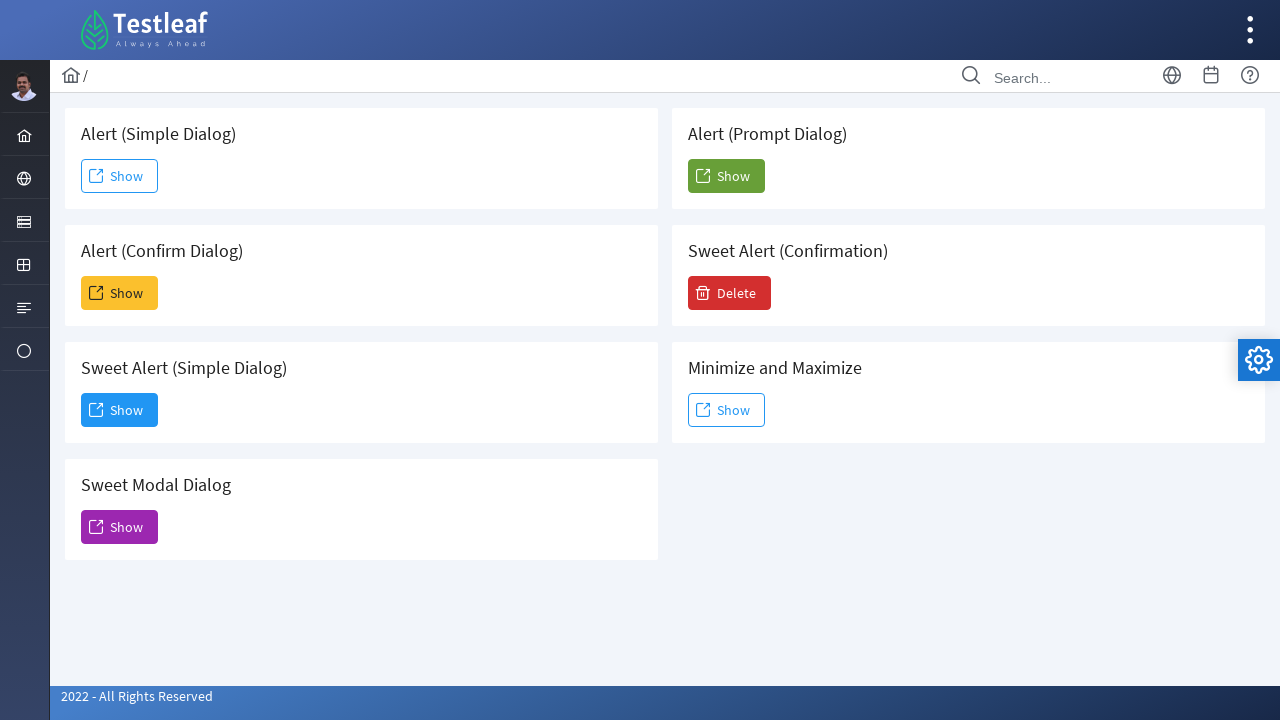

Located the 'Alert (Simple Dialog)' card
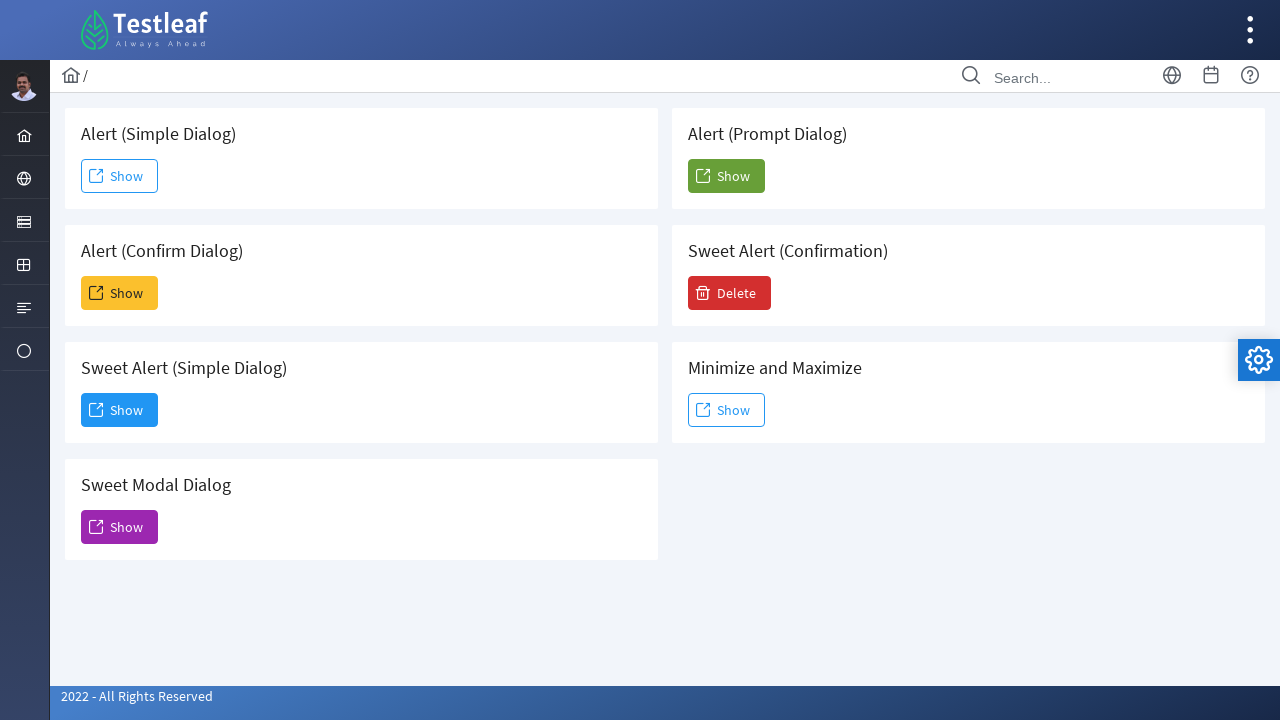

Located the 'Show' button within the alert card
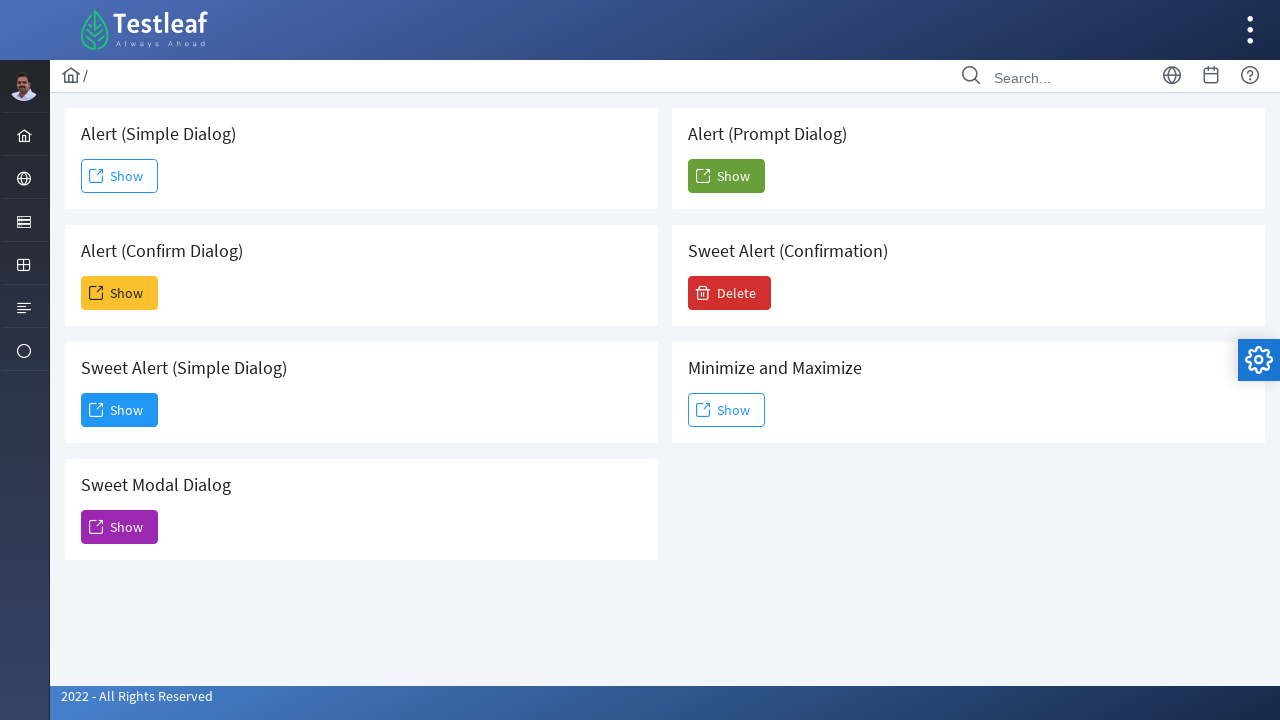

Clicked the 'Show' button to trigger the alert dialog at (120, 176) on .card >> internal:has-text=" Alert (Simple Dialog)"i >> nth=0 >> button >> inter
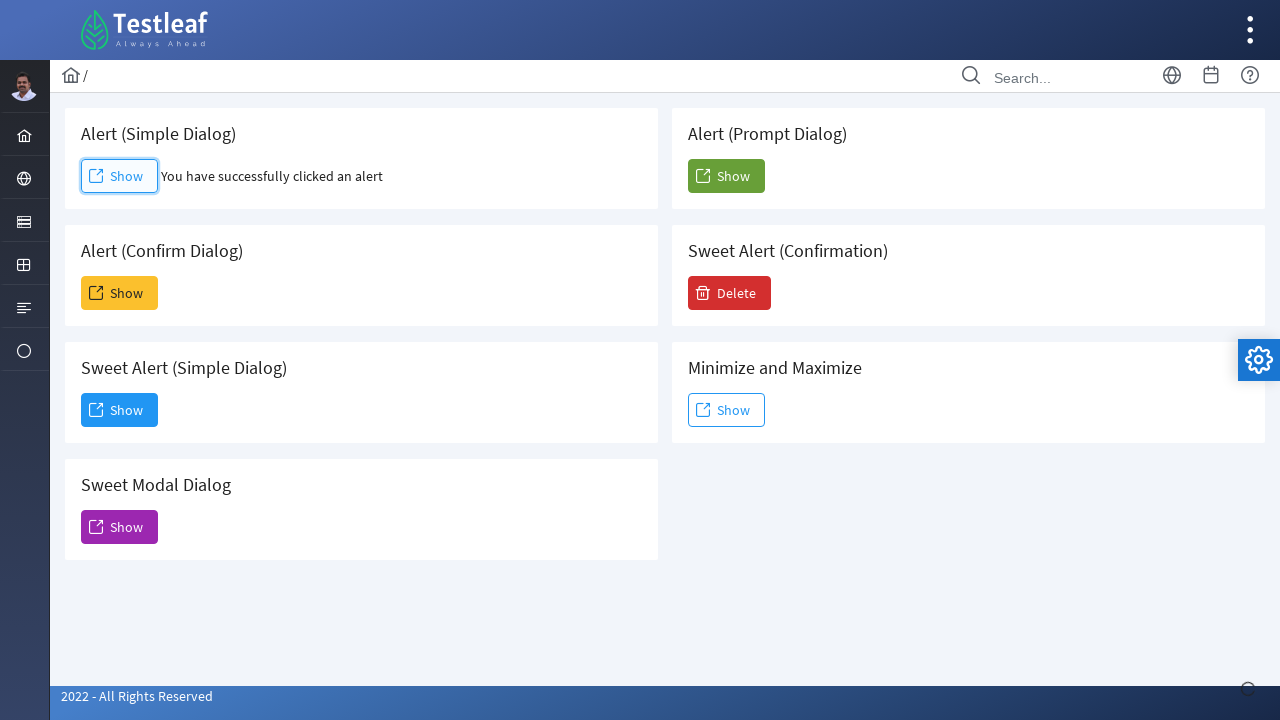

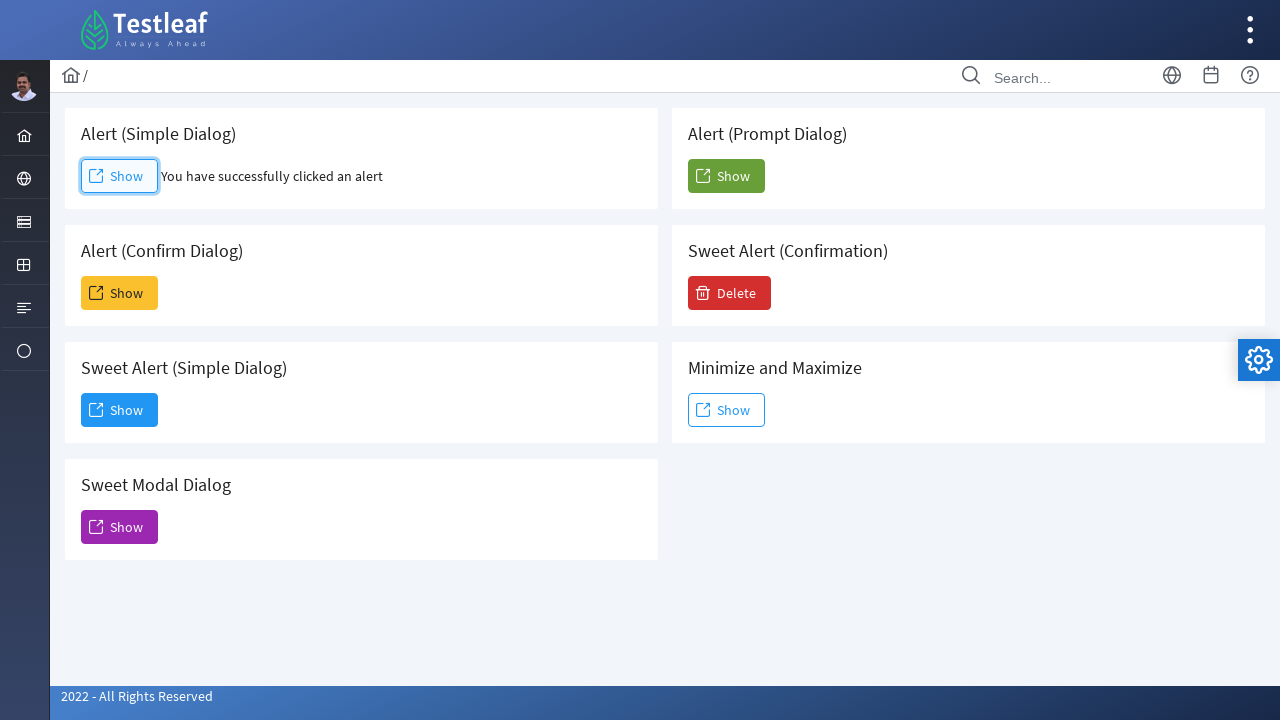